Navigates to multiple Pixnet blog post URLs and waits for each page to load, verifying the pages are accessible.

Starting URL: http://novia918.pixnet.net/blog/post/215011549

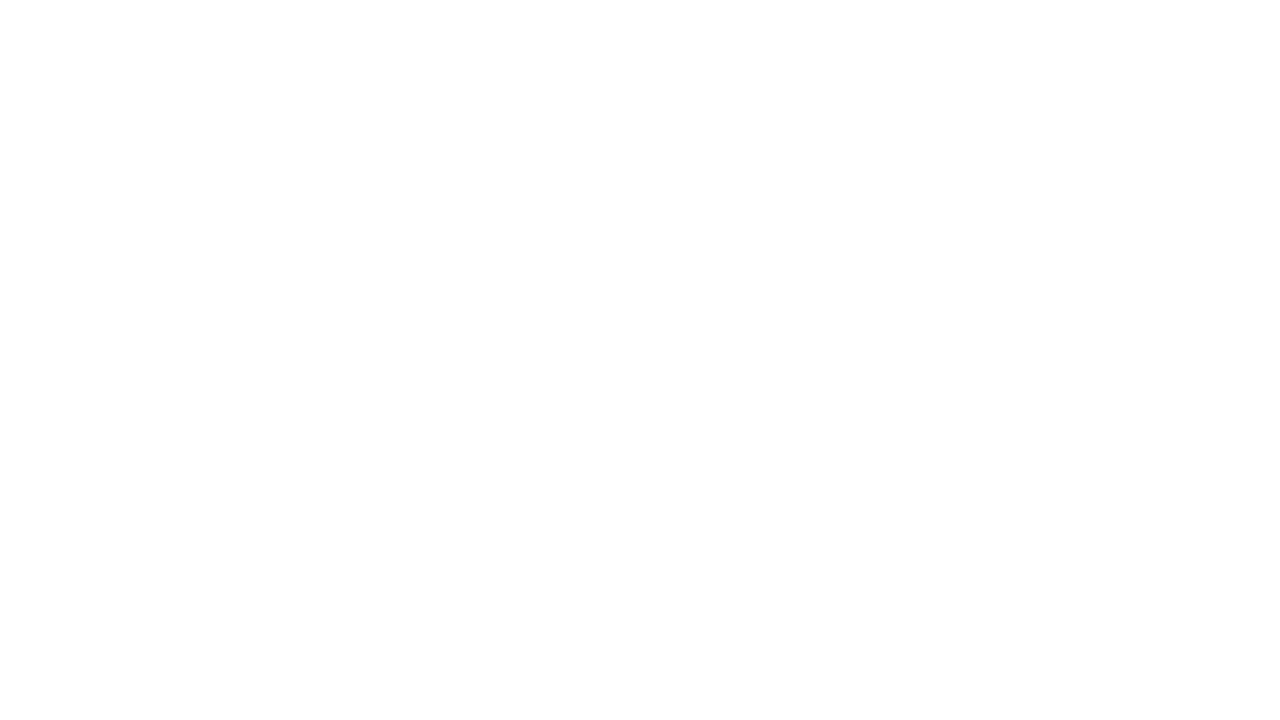

First Pixnet blog post page loaded (domcontentloaded)
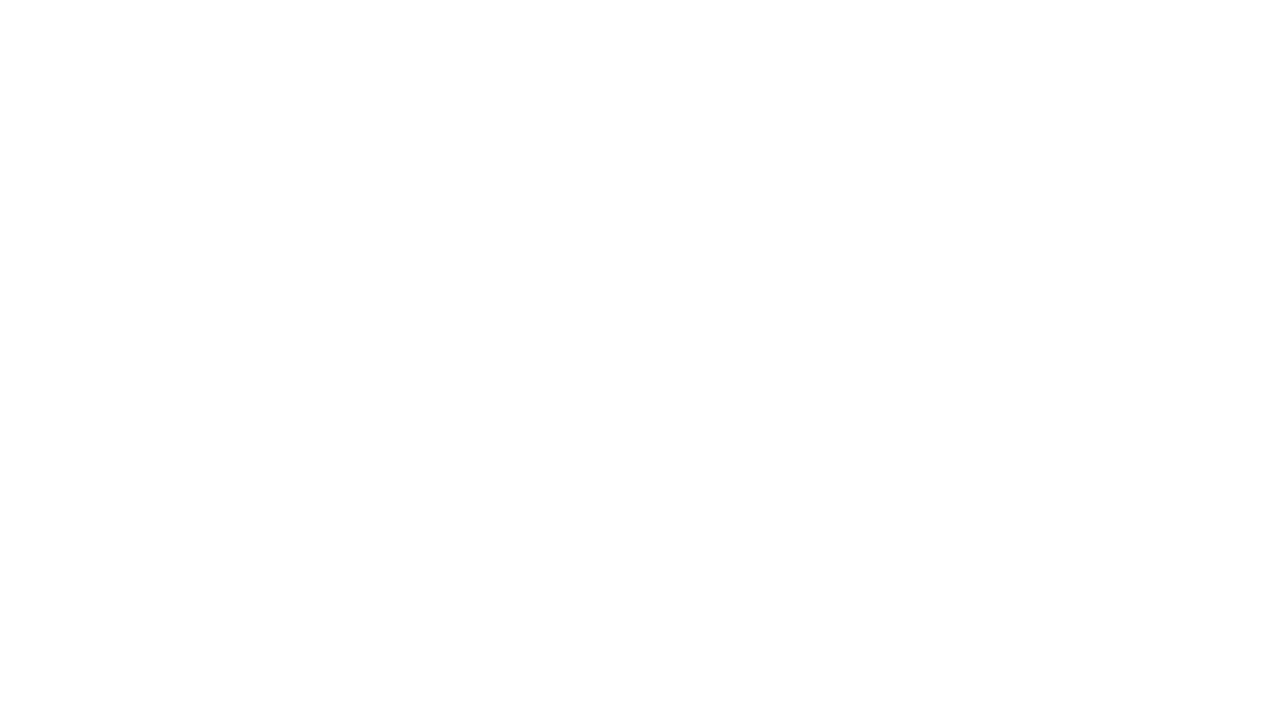

Navigated to second Pixnet blog post (jiart1118)
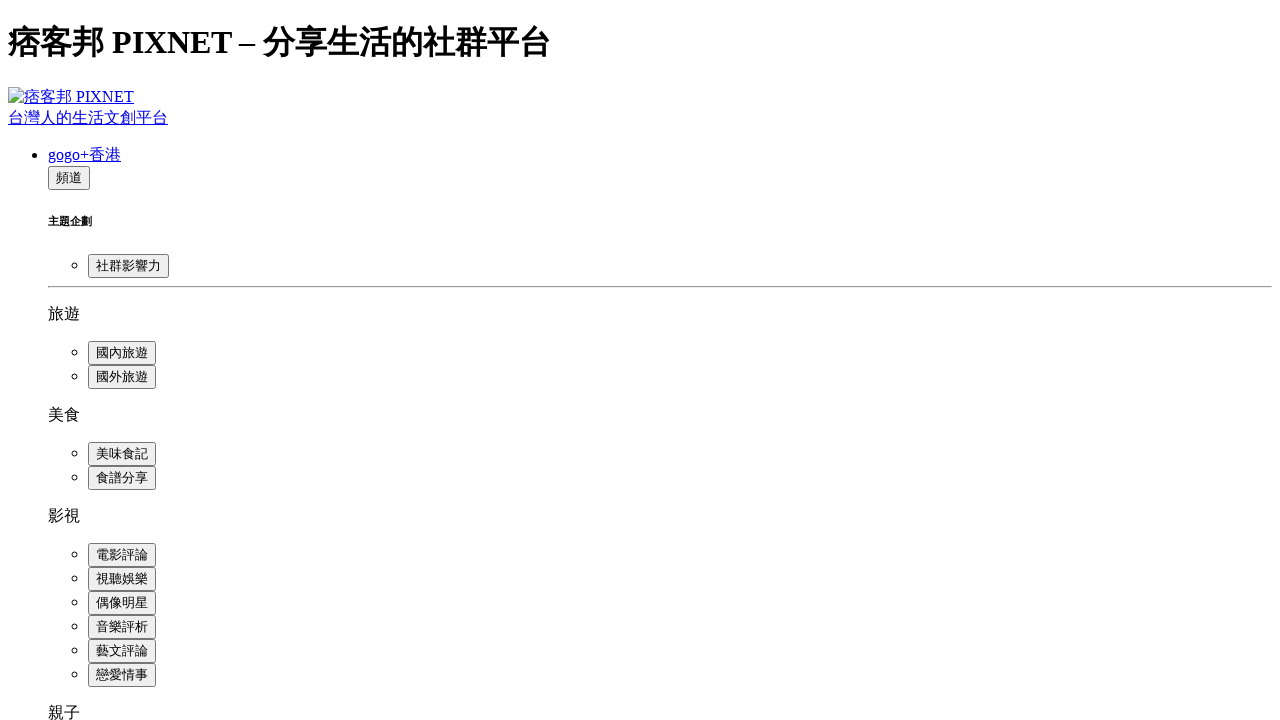

Second Pixnet blog post page loaded (domcontentloaded)
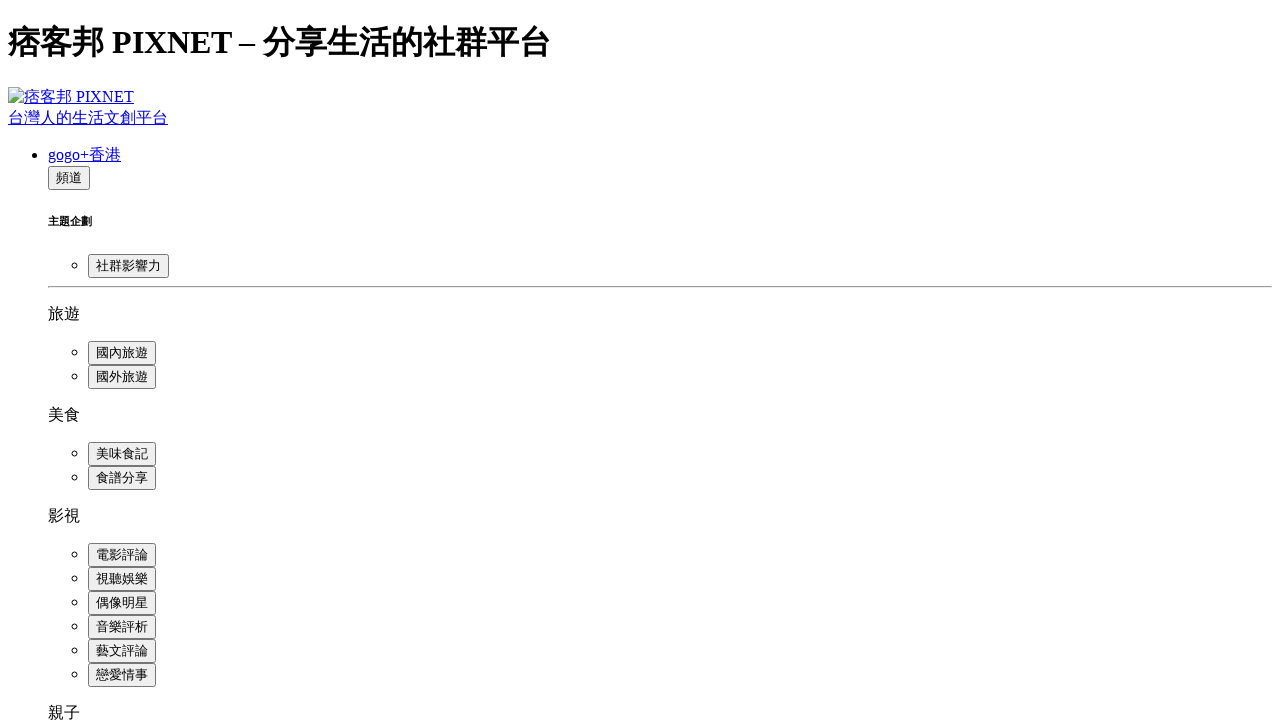

Navigated to third Pixnet blog post (mocachino520)
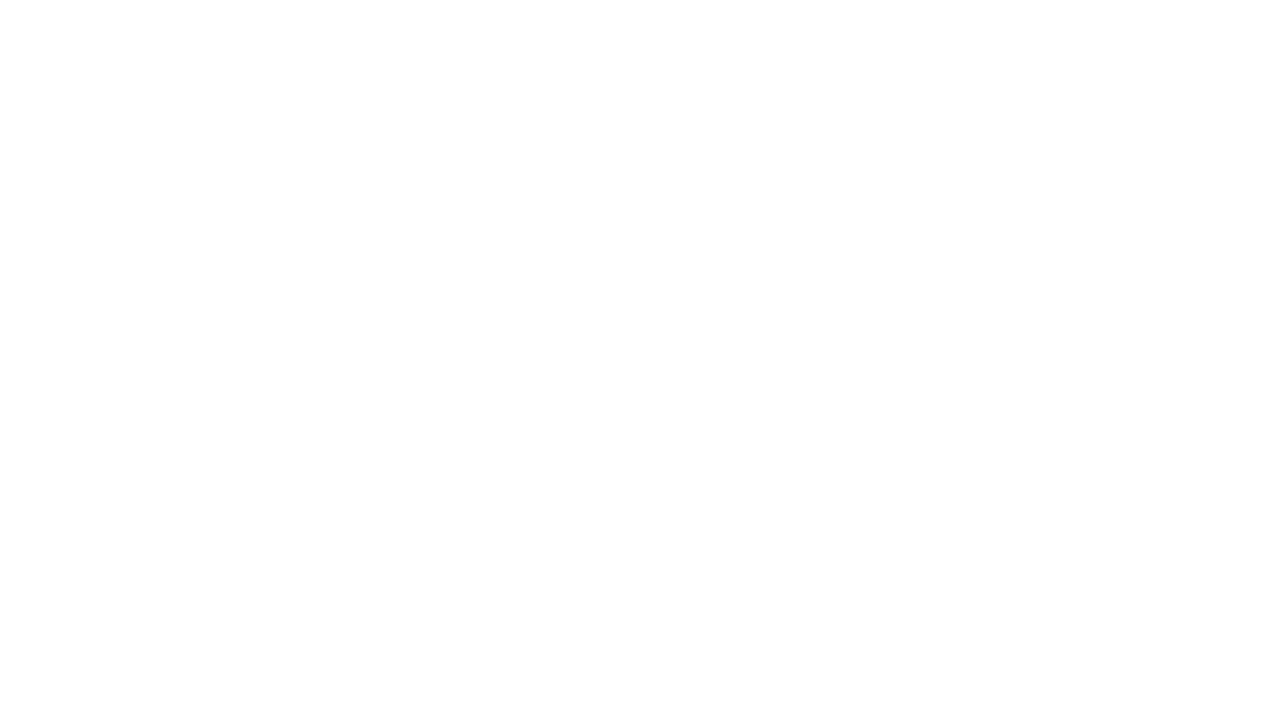

Third Pixnet blog post page loaded (domcontentloaded)
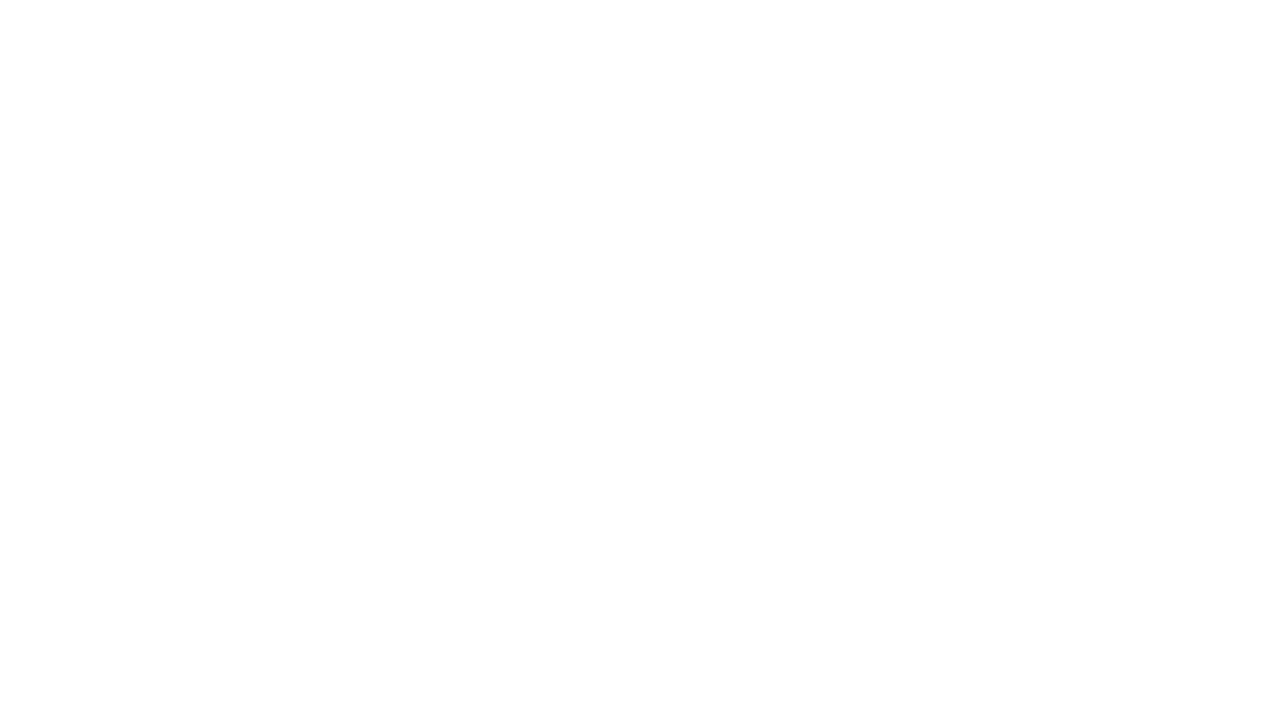

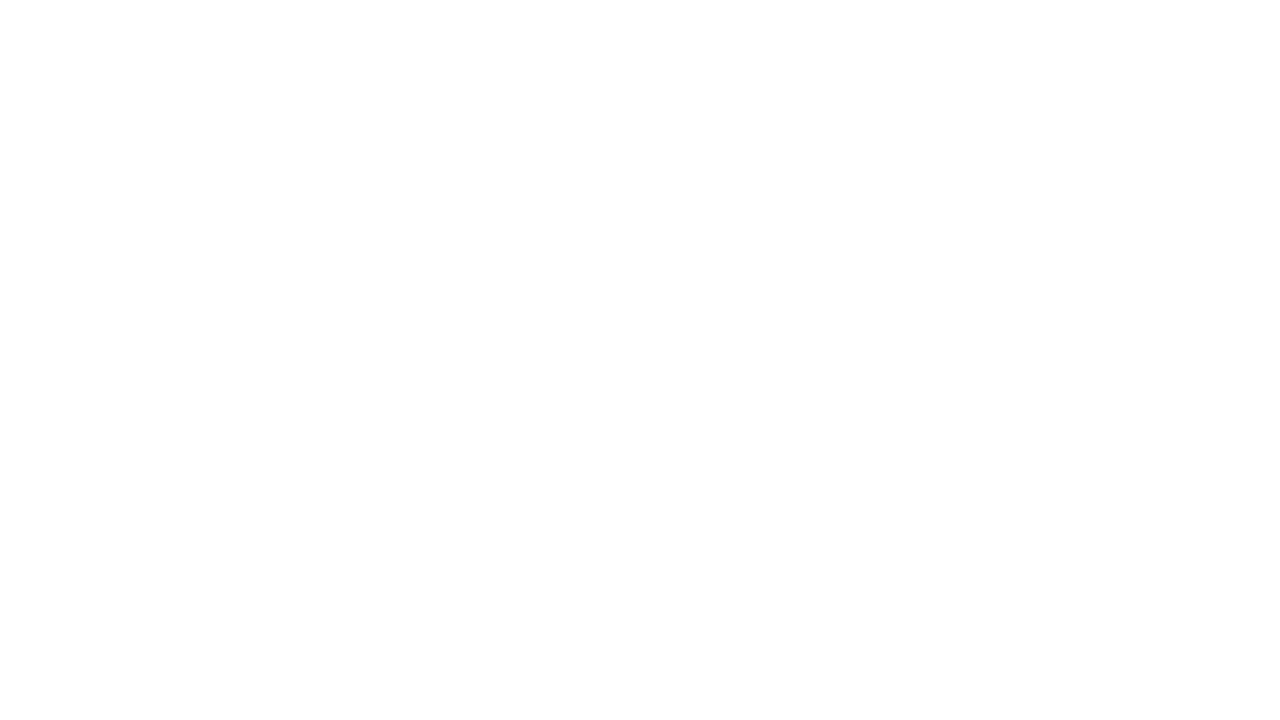